Navigates to the Korea Exchange (KRX) market data page for viewing stock information.

Starting URL: http://marketdata.krx.co.kr/mdi#document=13020101

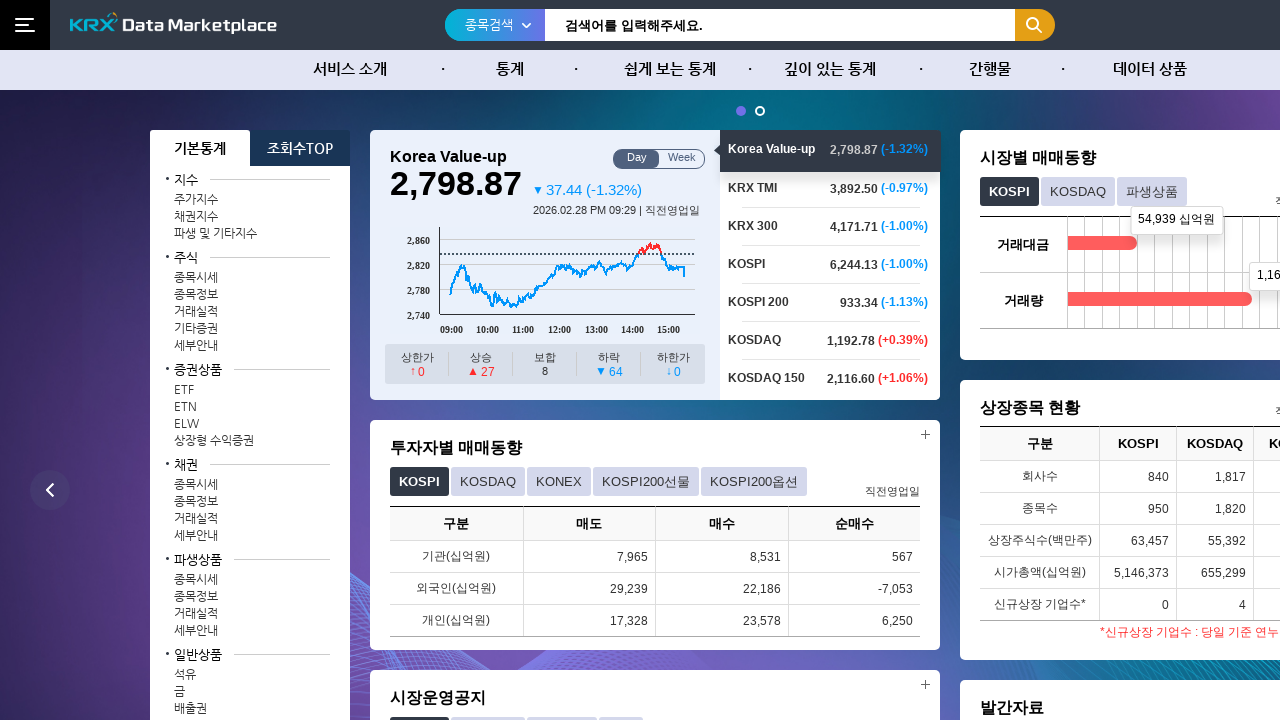

Waited for page to reach networkidle state on KRX market data page
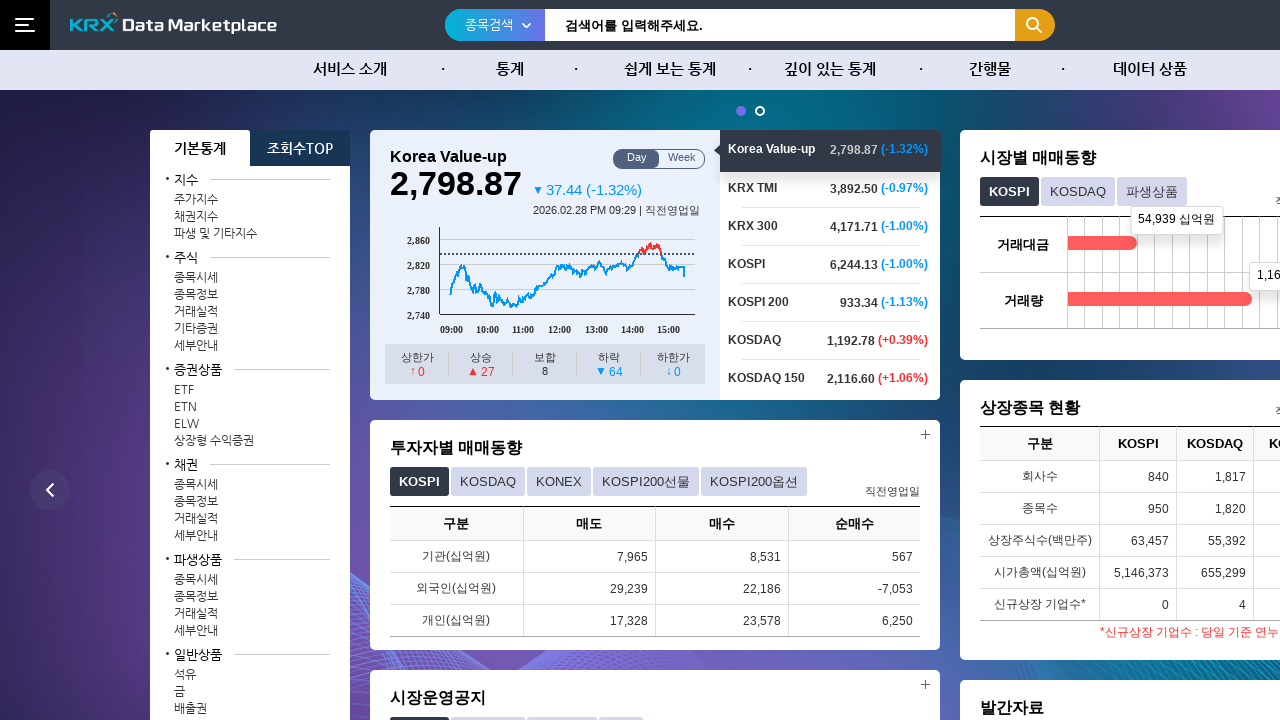

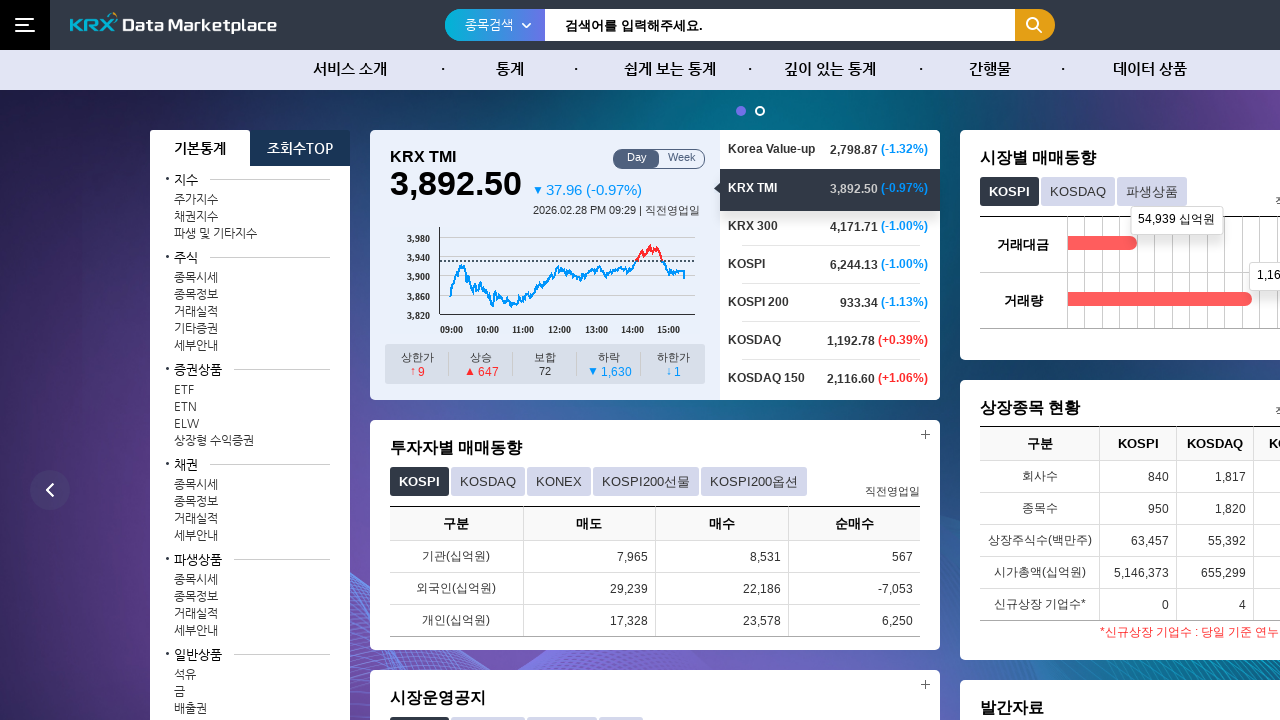